Tests JavaScript alert by clicking a button and accepting the alert, then verifying the result message

Starting URL: https://automationfc.github.io/basic-form/

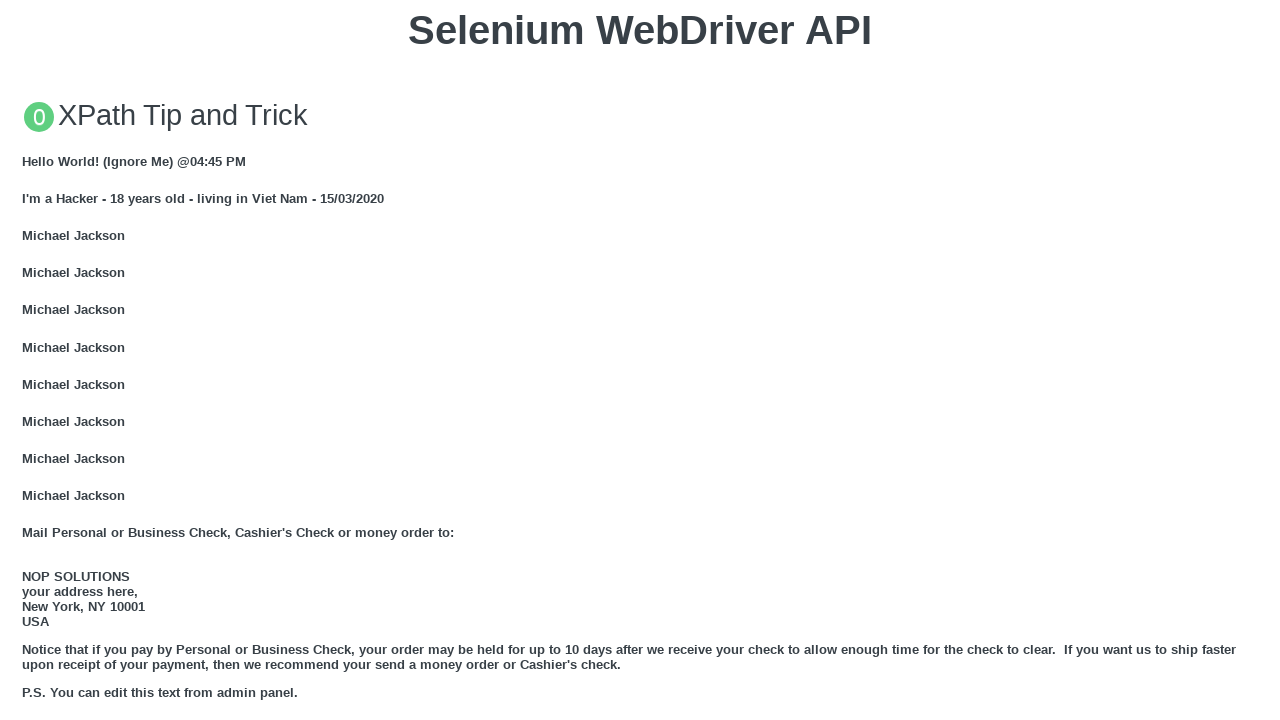

Set up dialog handler to accept alerts
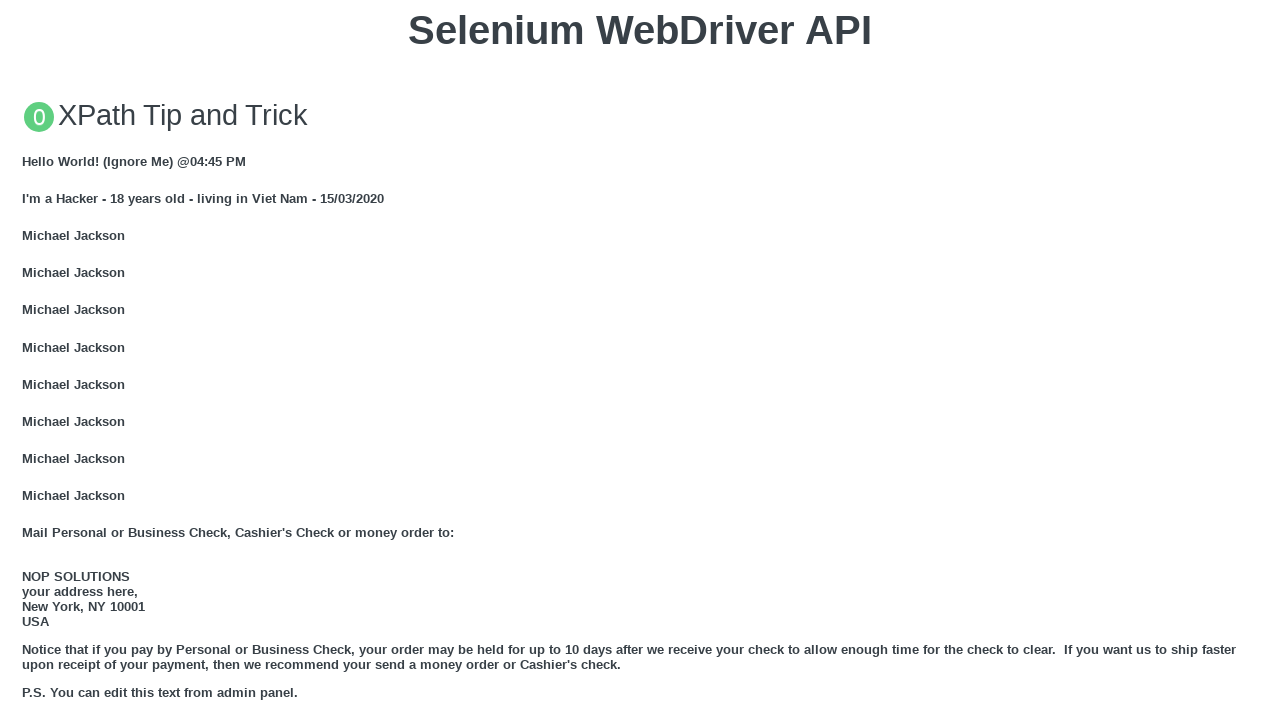

Clicked 'Click for JS Alert' button at (640, 360) on xpath=//button[text()='Click for JS Alert']
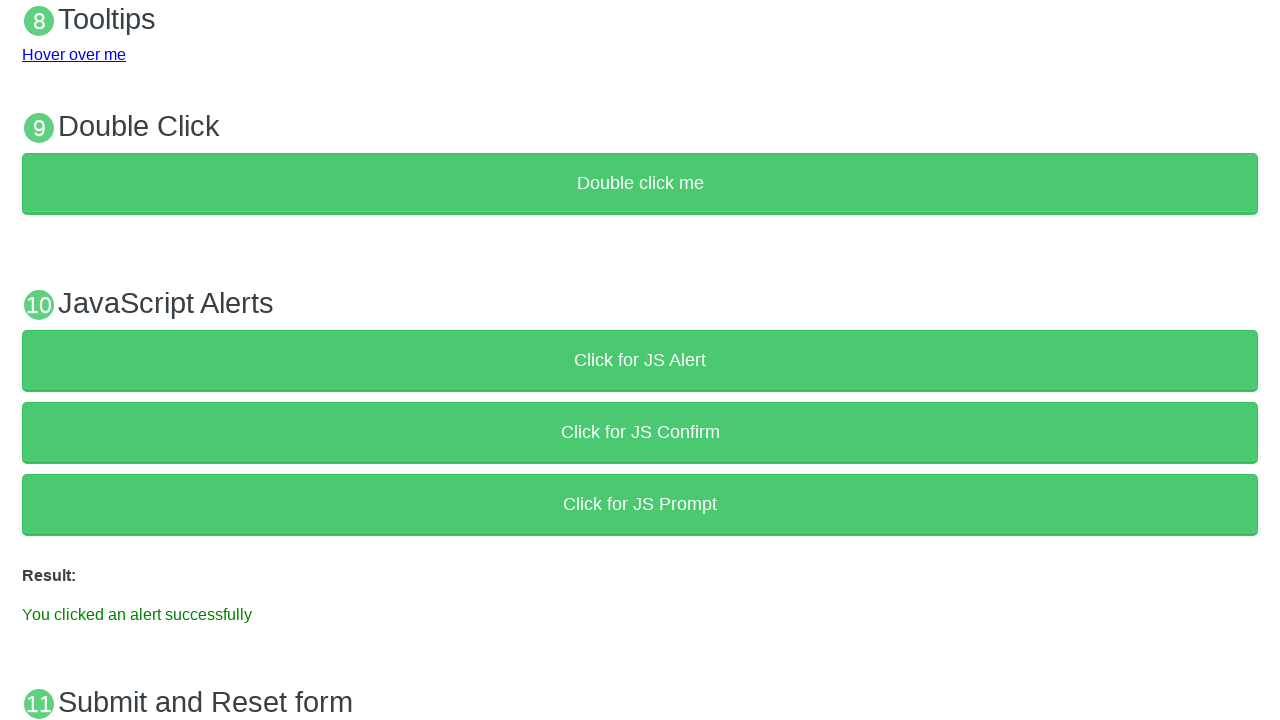

Alert was accepted and success message appeared
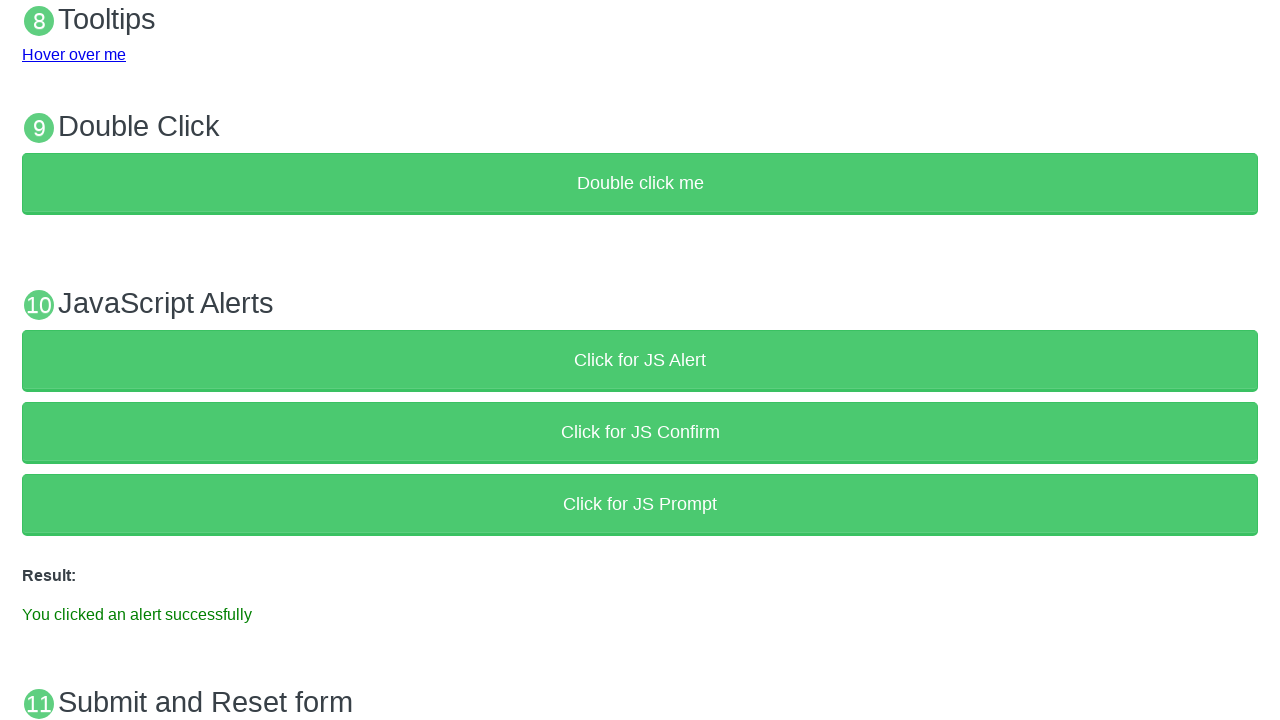

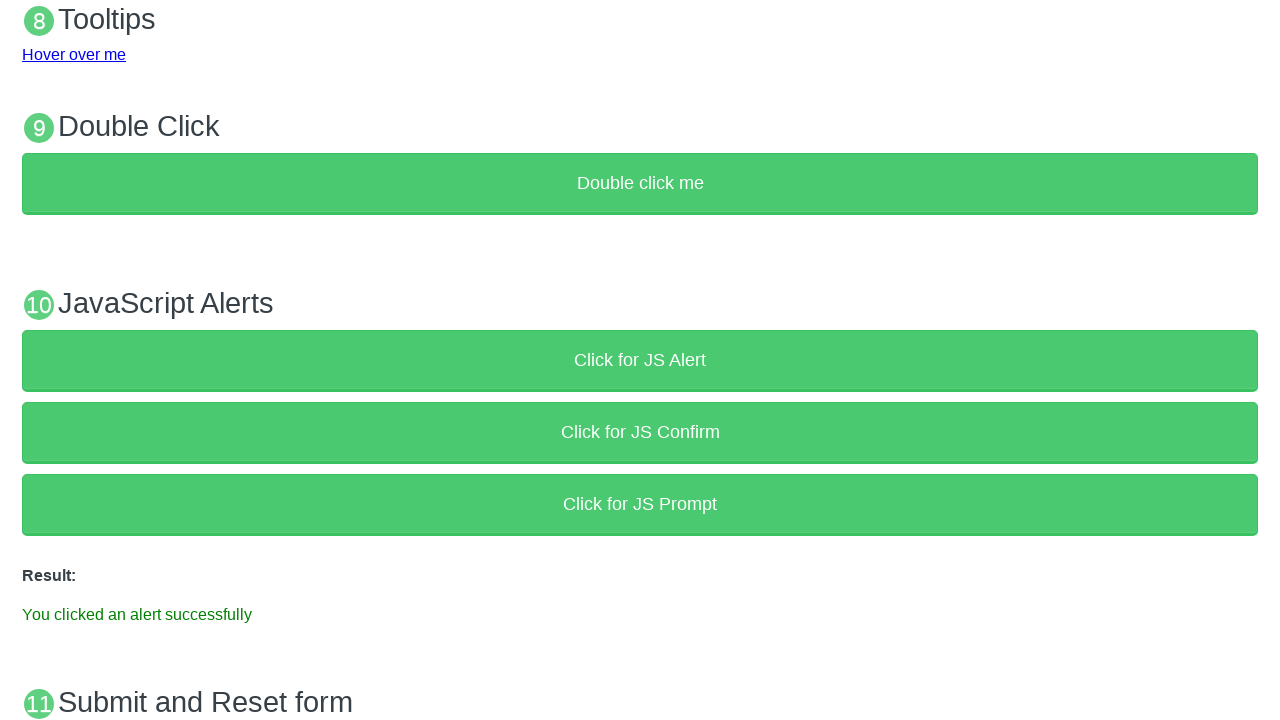